Demonstrates different element locator strategies by finding elements using link text and partial link text on a practice automation page

Starting URL: https://ultimateqa.com/simple-html-elements-for-automation/

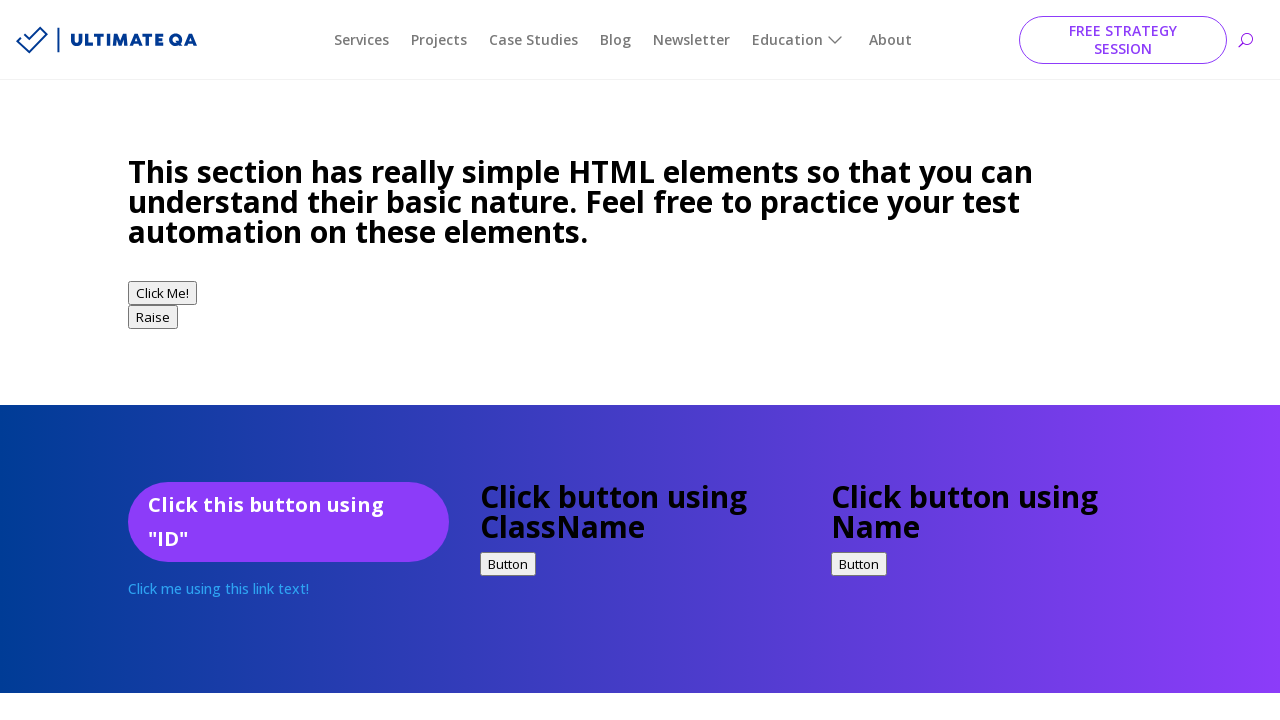

Navigated to practice automation page
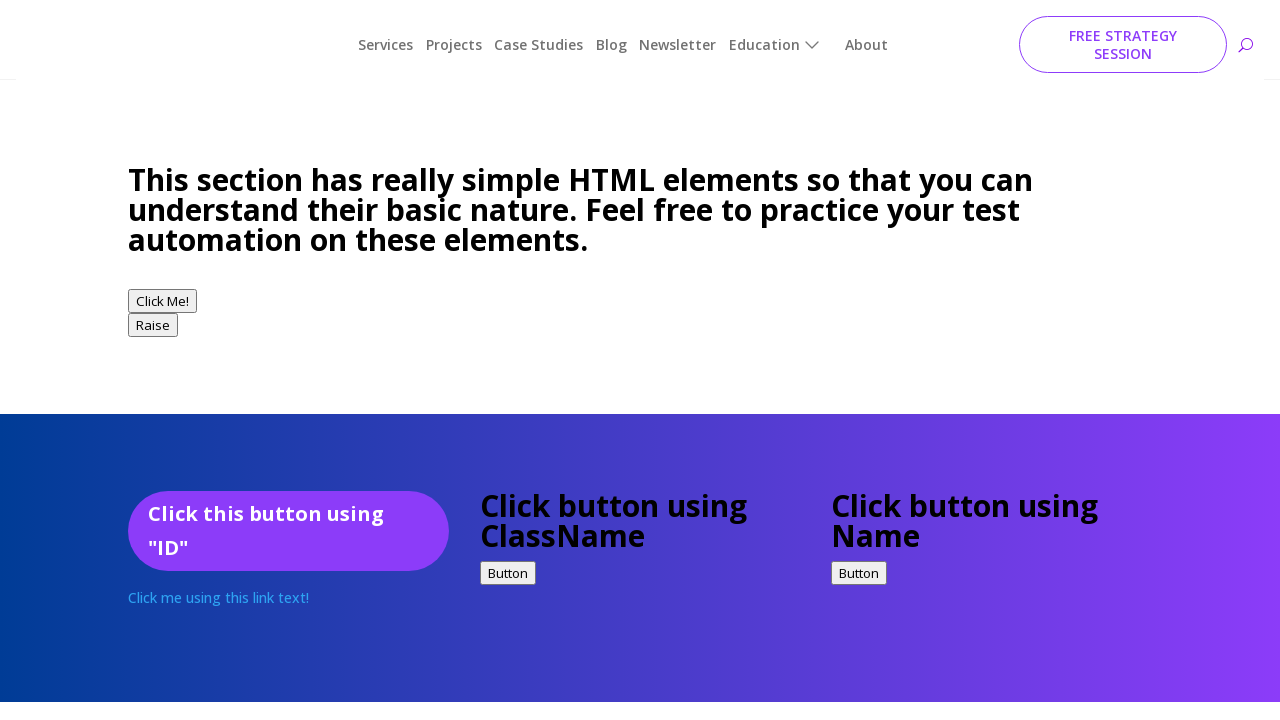

Located element by exact link text 'Click me using this link text!'
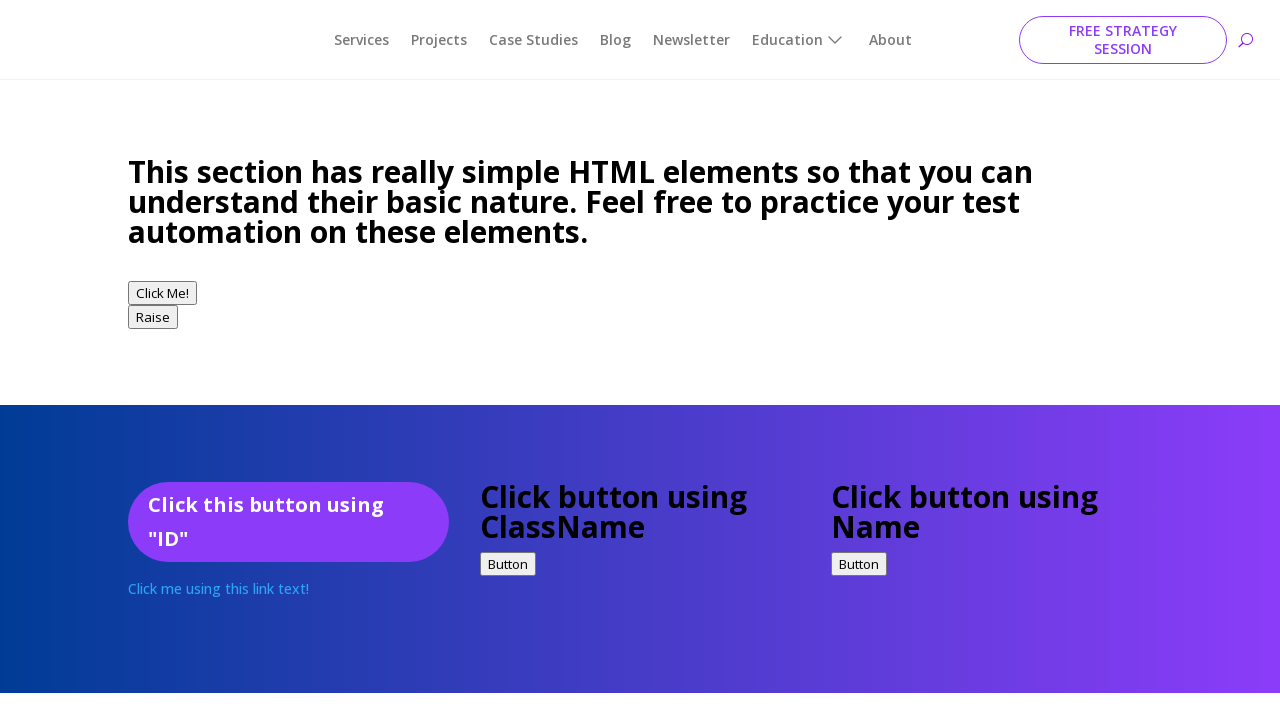

Located element by partial link text 'link text!'
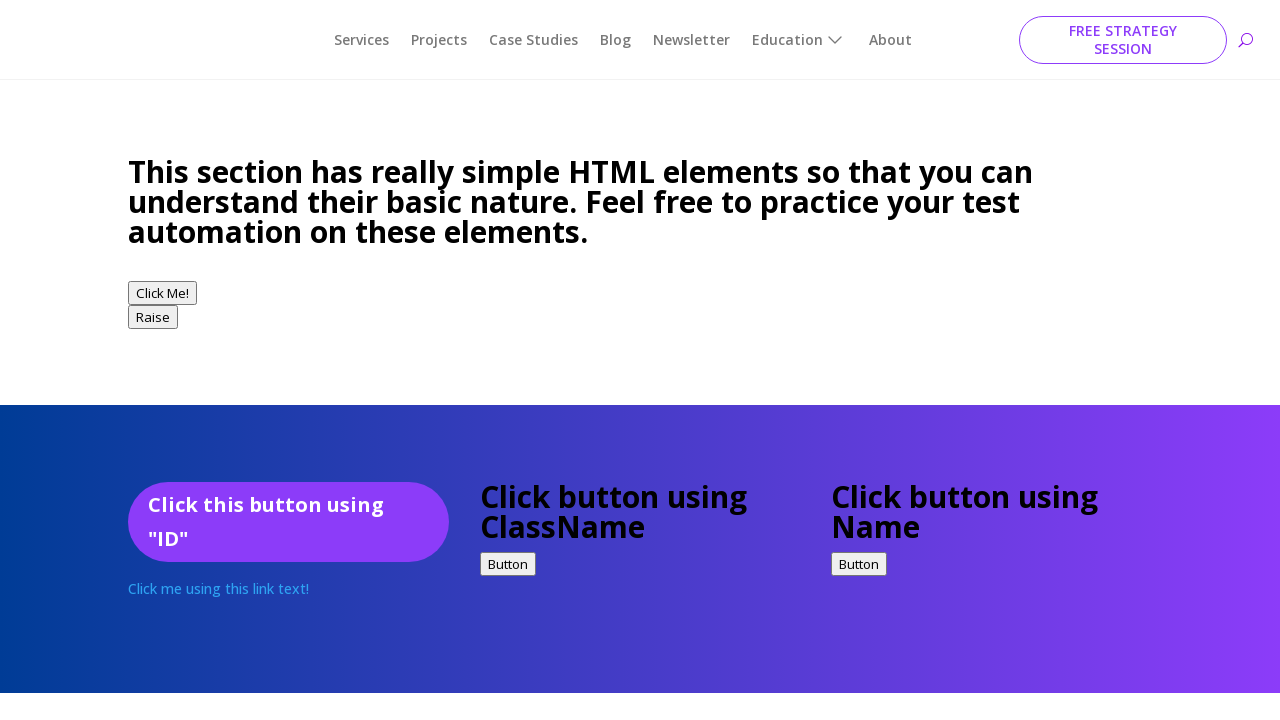

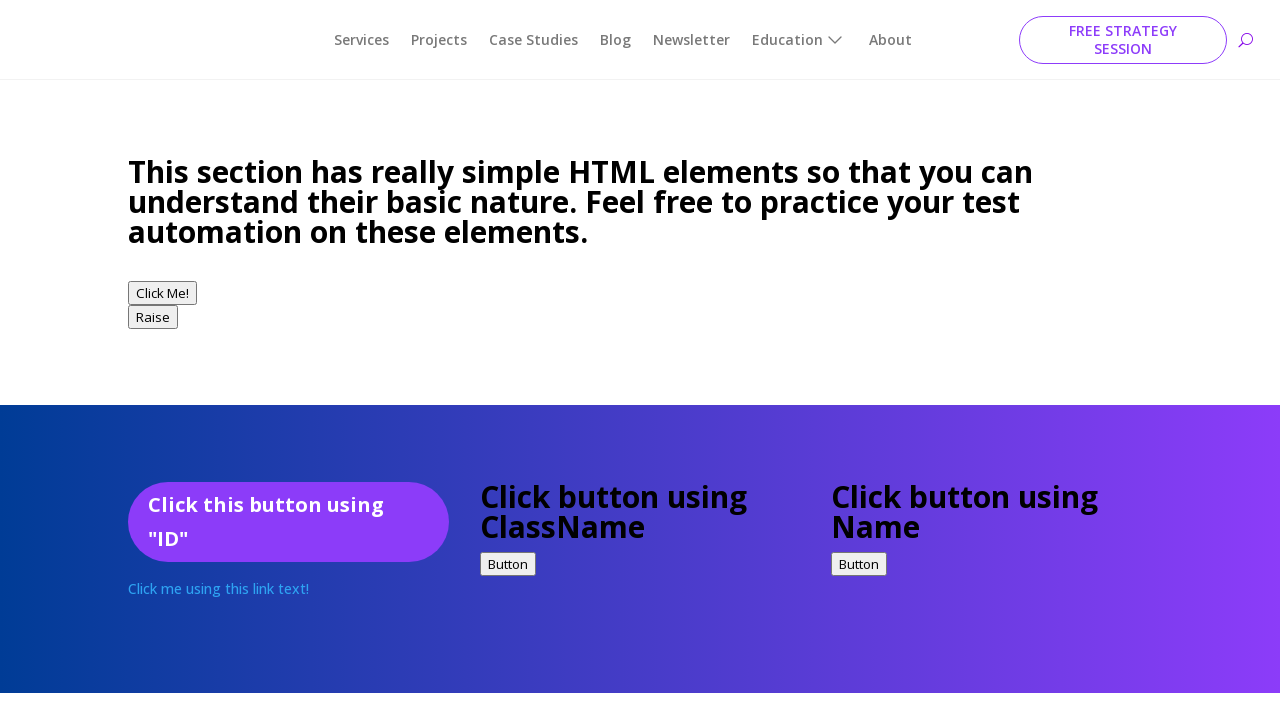